Tests JavaScript prompt alert handling by clicking a button to trigger a prompt, entering text, accepting the alert, and verifying the output message

Starting URL: https://www.hyrtutorials.com/p/alertsdemo.html

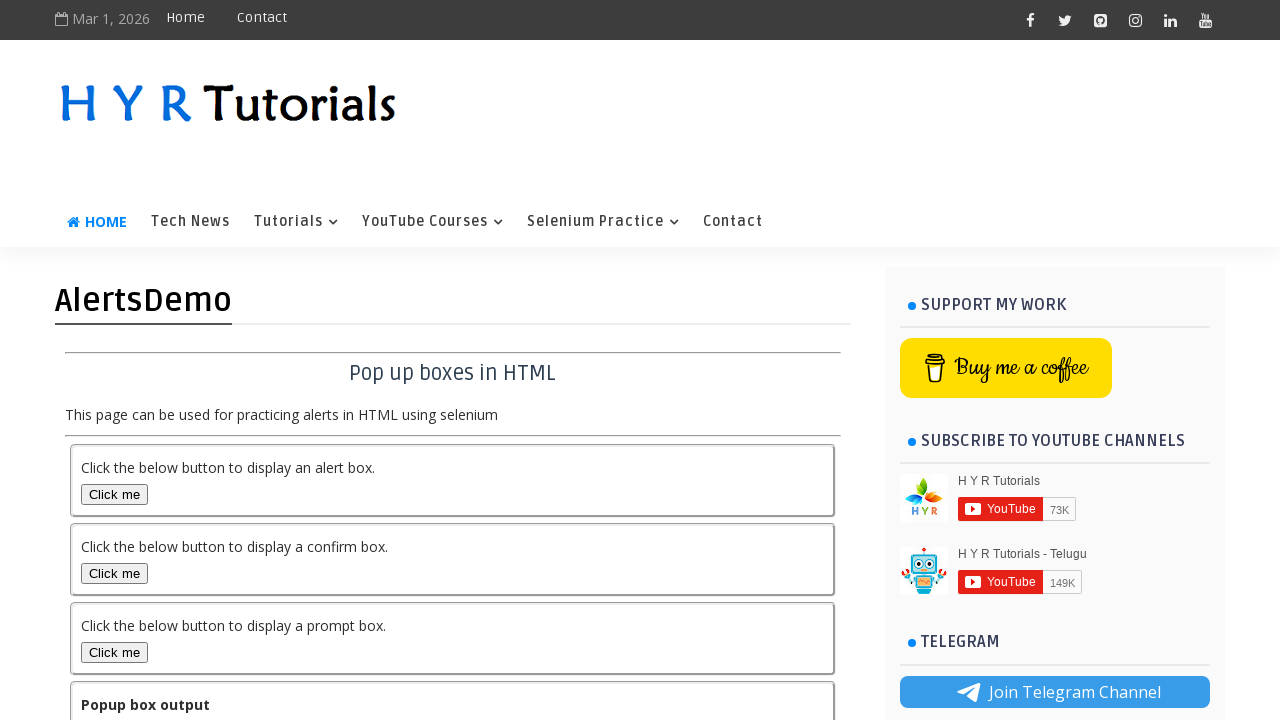

Clicked prompt box button to trigger alert at (114, 652) on #promptBox
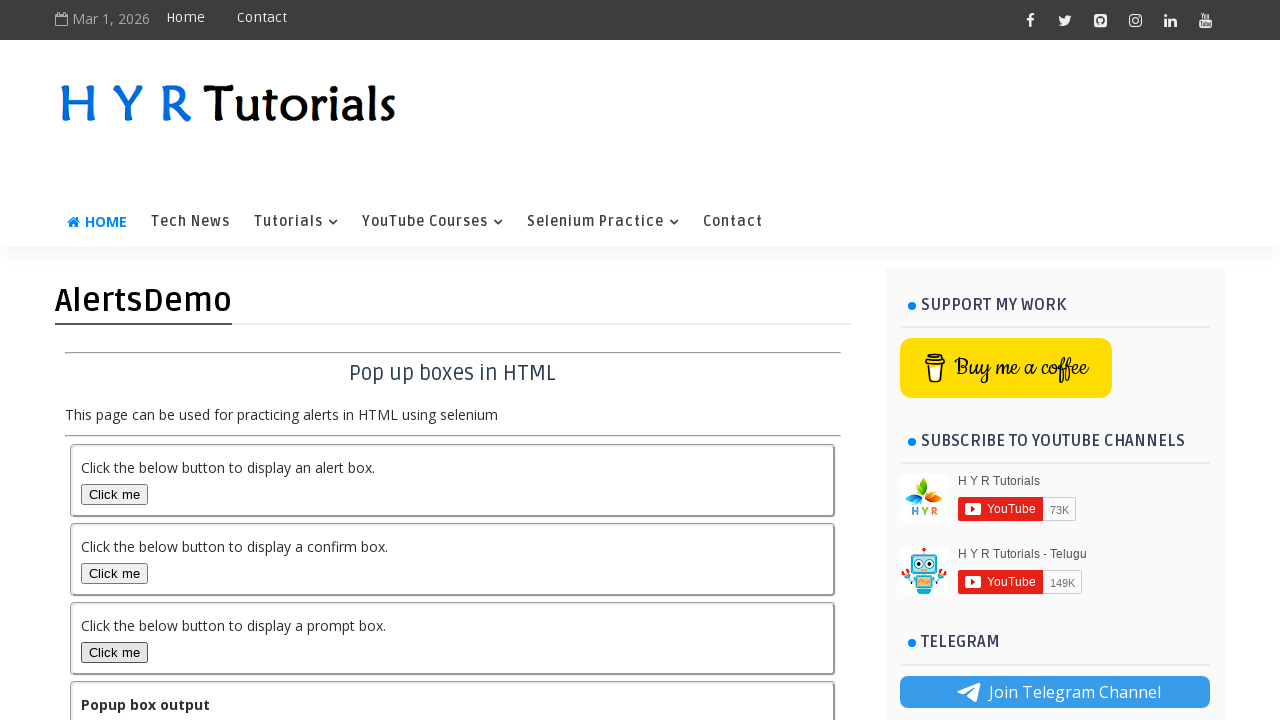

Set up dialog handler to accept prompt with text 'hello this is the first'
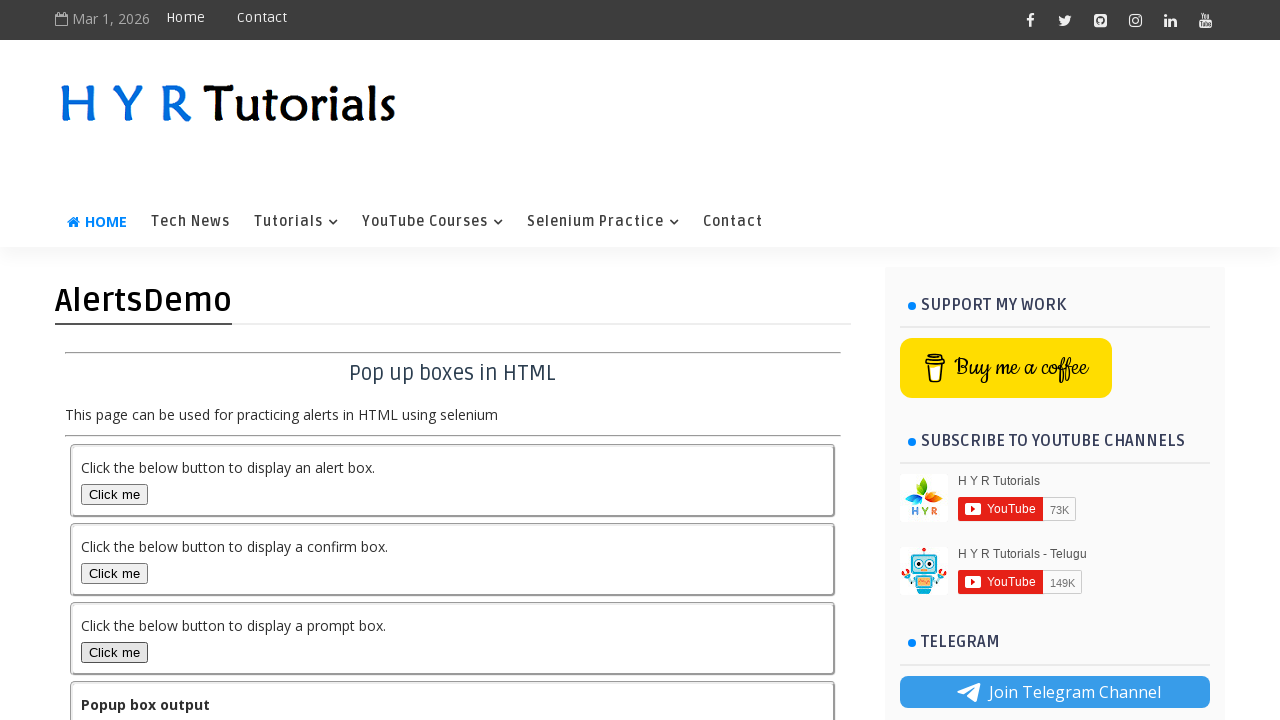

Clicked prompt box button to trigger dialog with handler active at (114, 652) on #promptBox
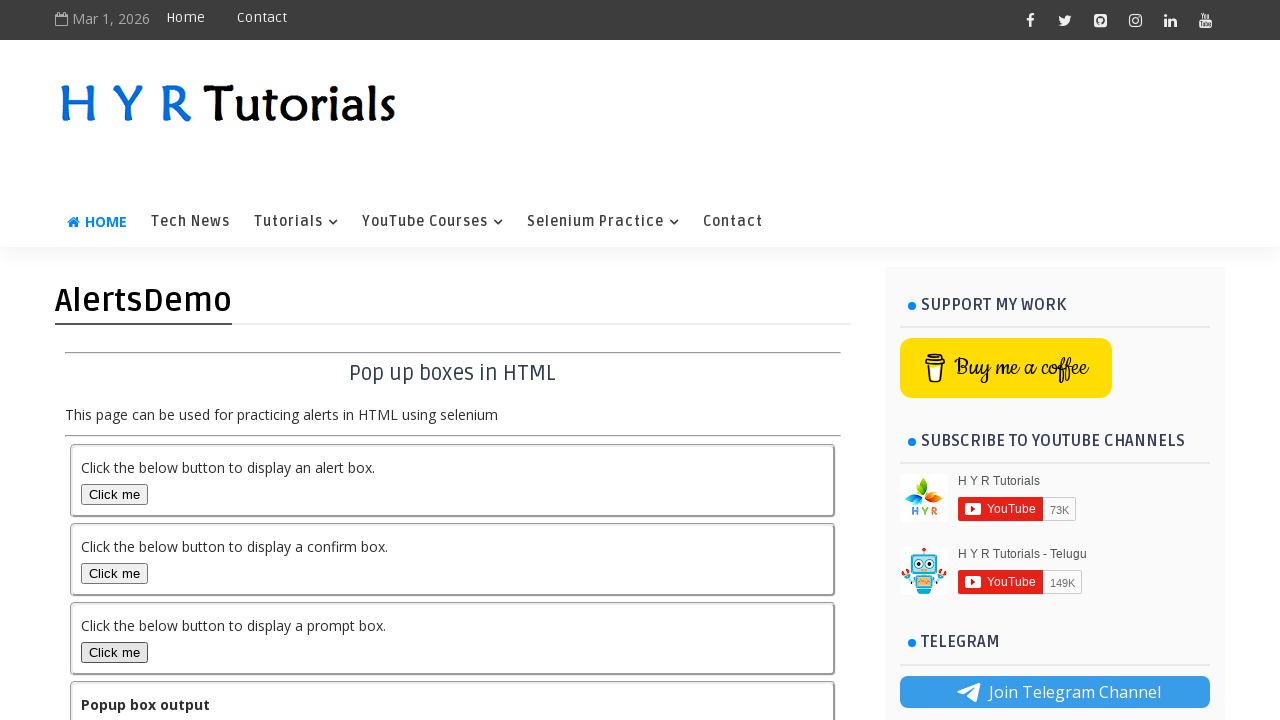

Output element loaded and is visible
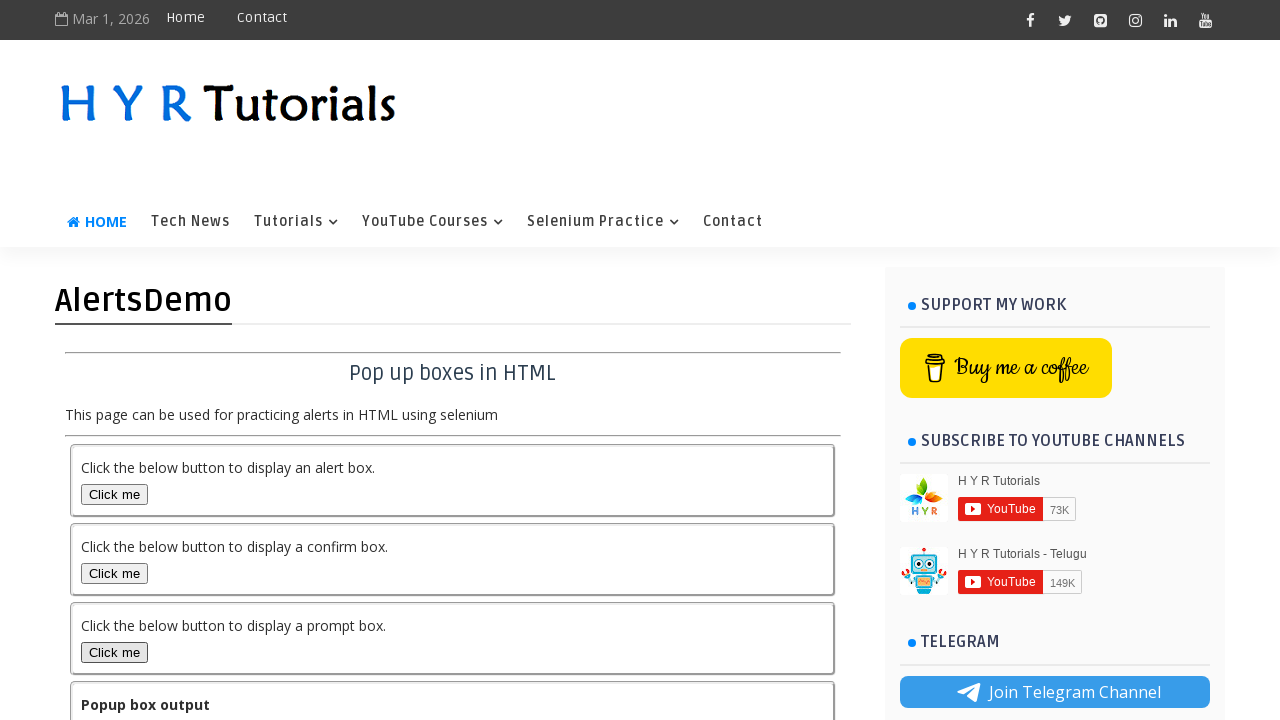

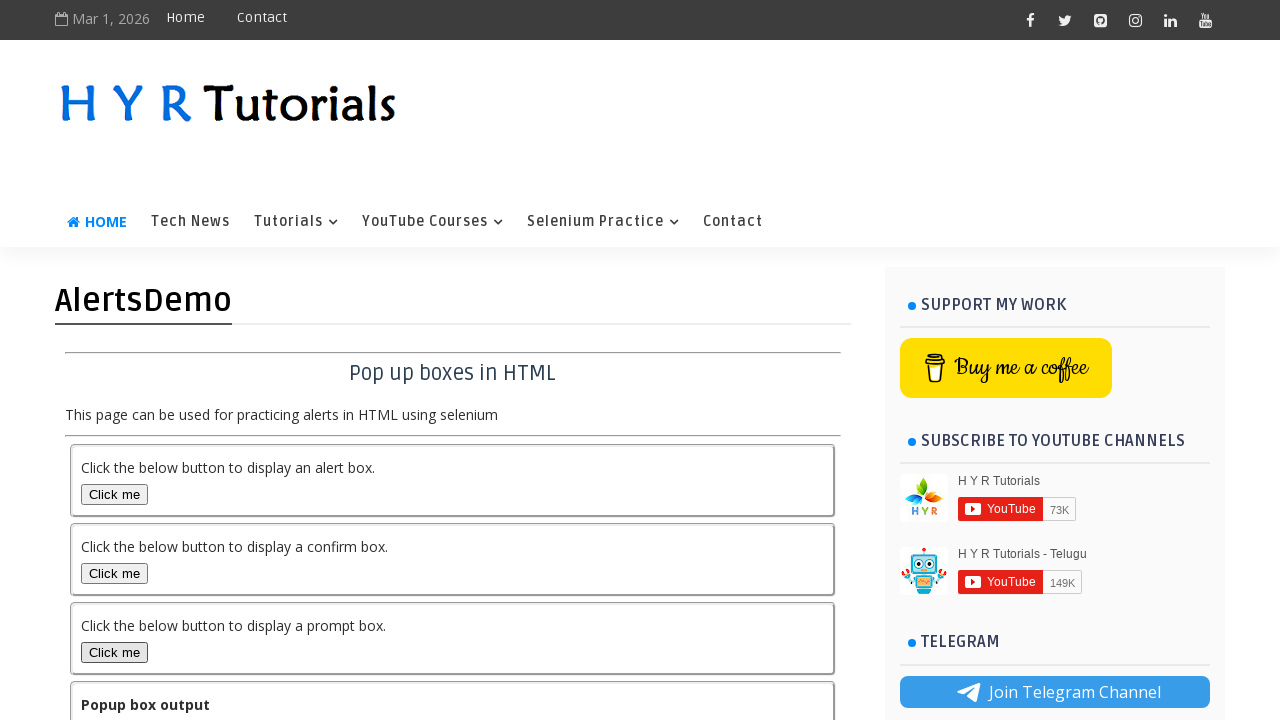